Tests FAQ dropdown functionality on a scooter rental website by clicking on FAQ questions and verifying that the correct answer text is displayed. The test covers 8 different FAQ items.

Starting URL: https://qa-scooter.praktikum-services.ru/

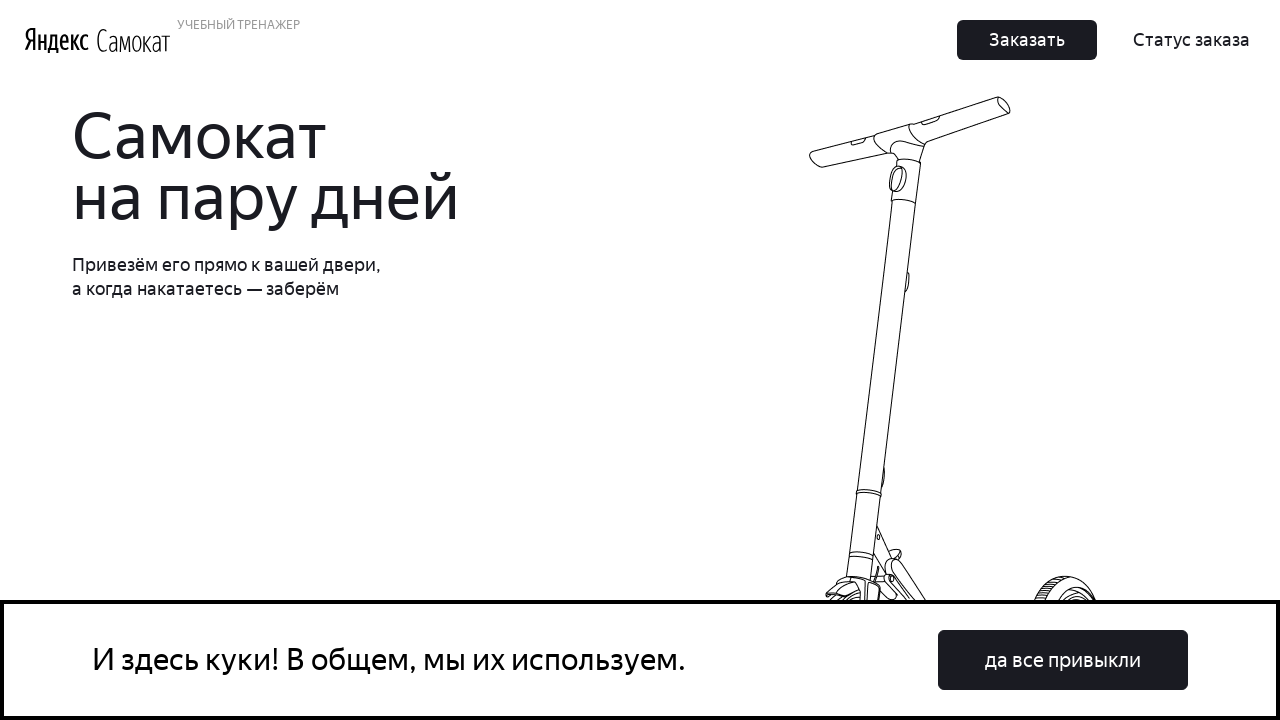

Scrolled FAQ question into view
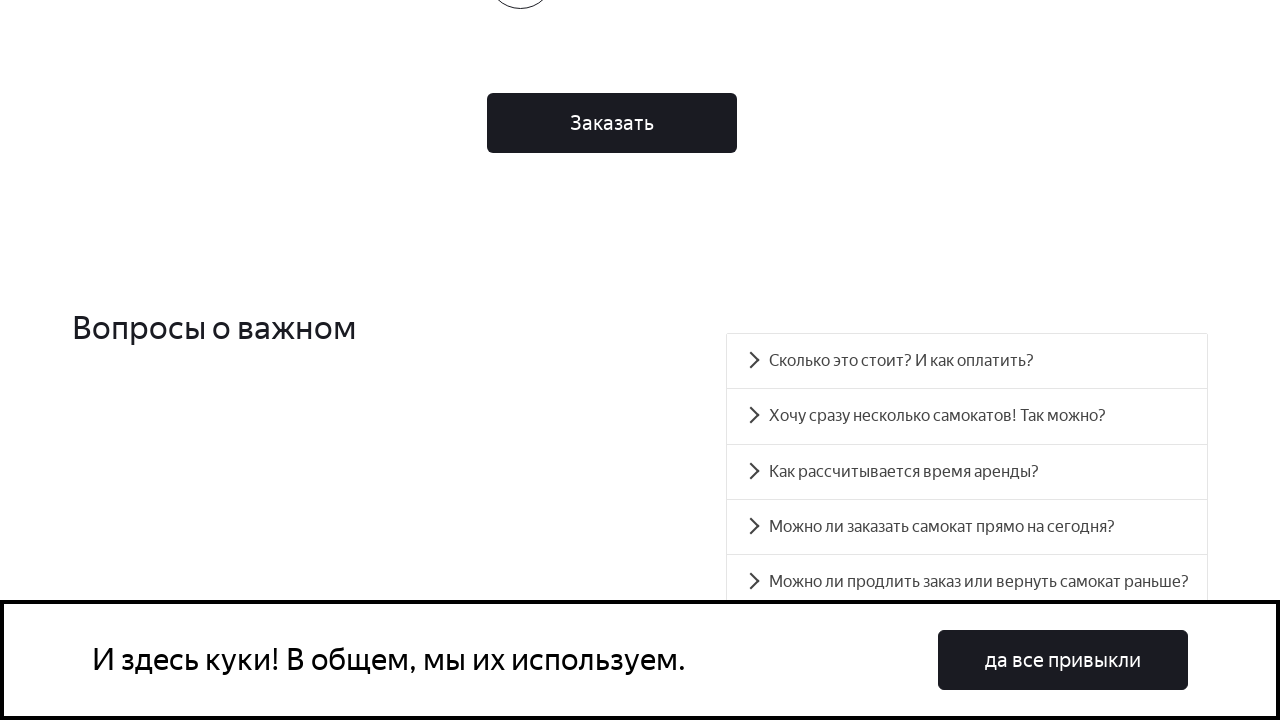

Clicked FAQ question to expand dropdown at (967, 361) on xpath=//div[@data-accordion-component='AccordionItem'][1]//div[@data-accordion-c
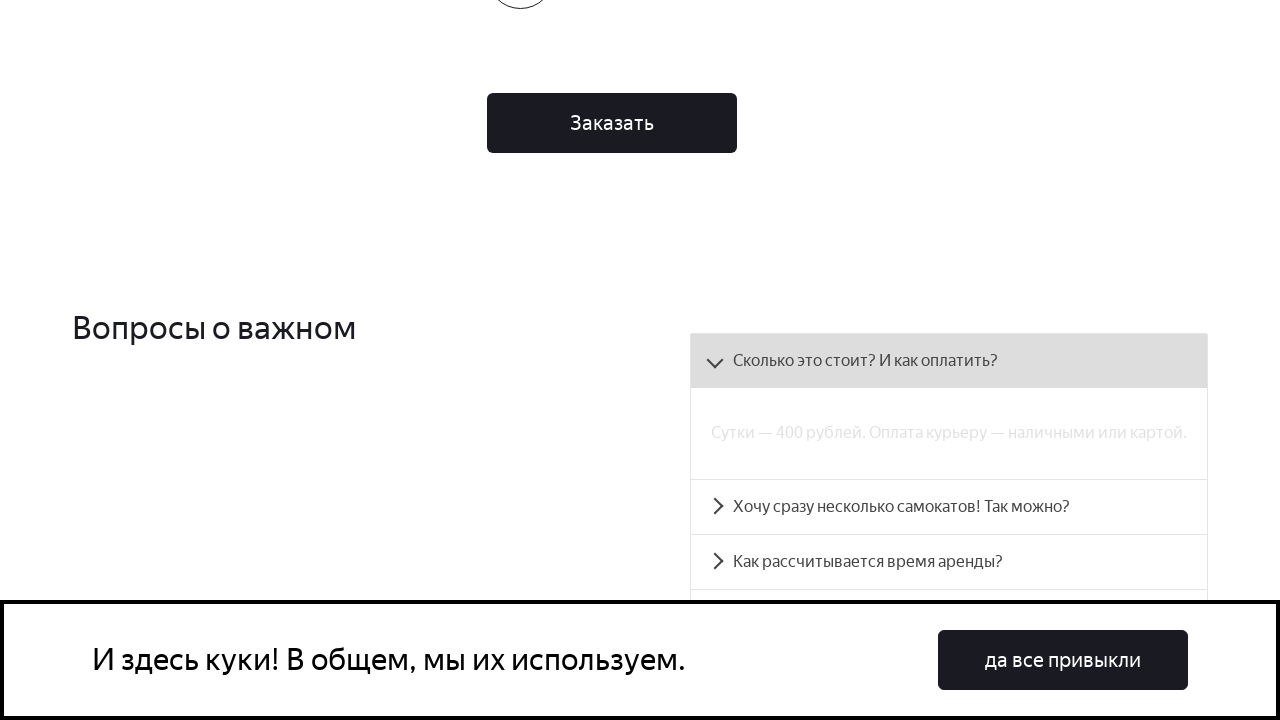

FAQ answer became visible
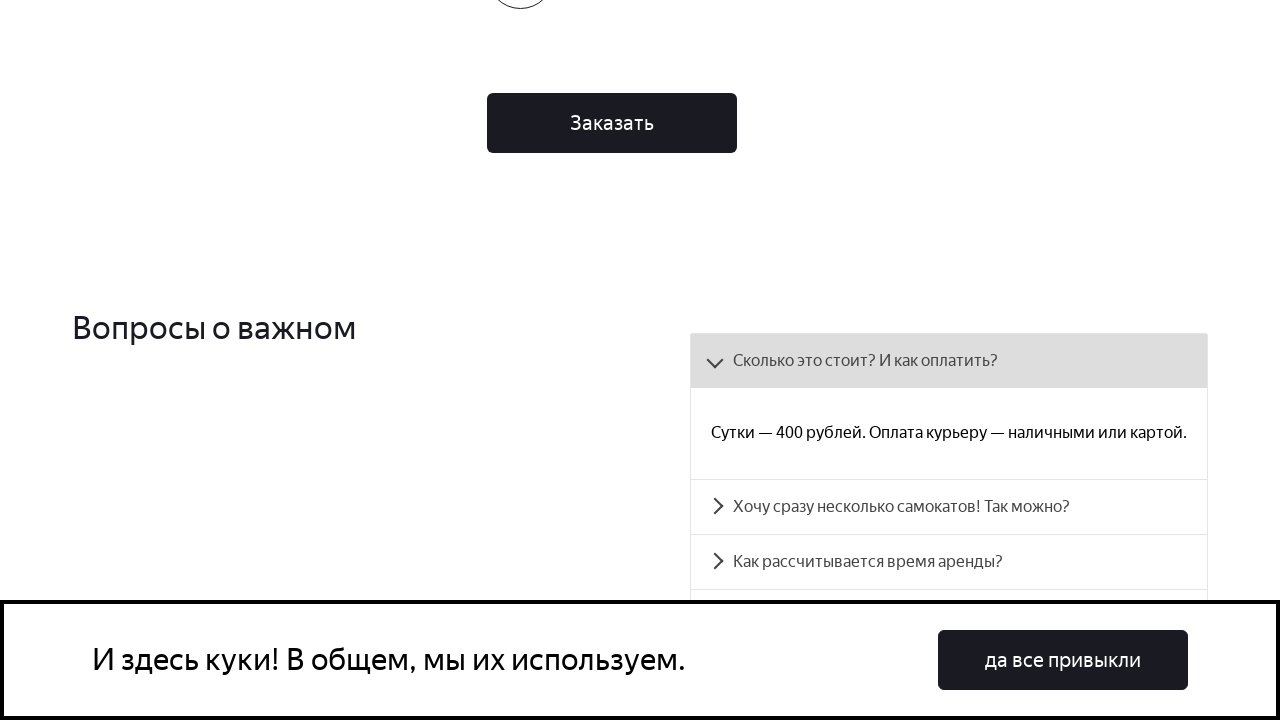

Scrolled FAQ question into view
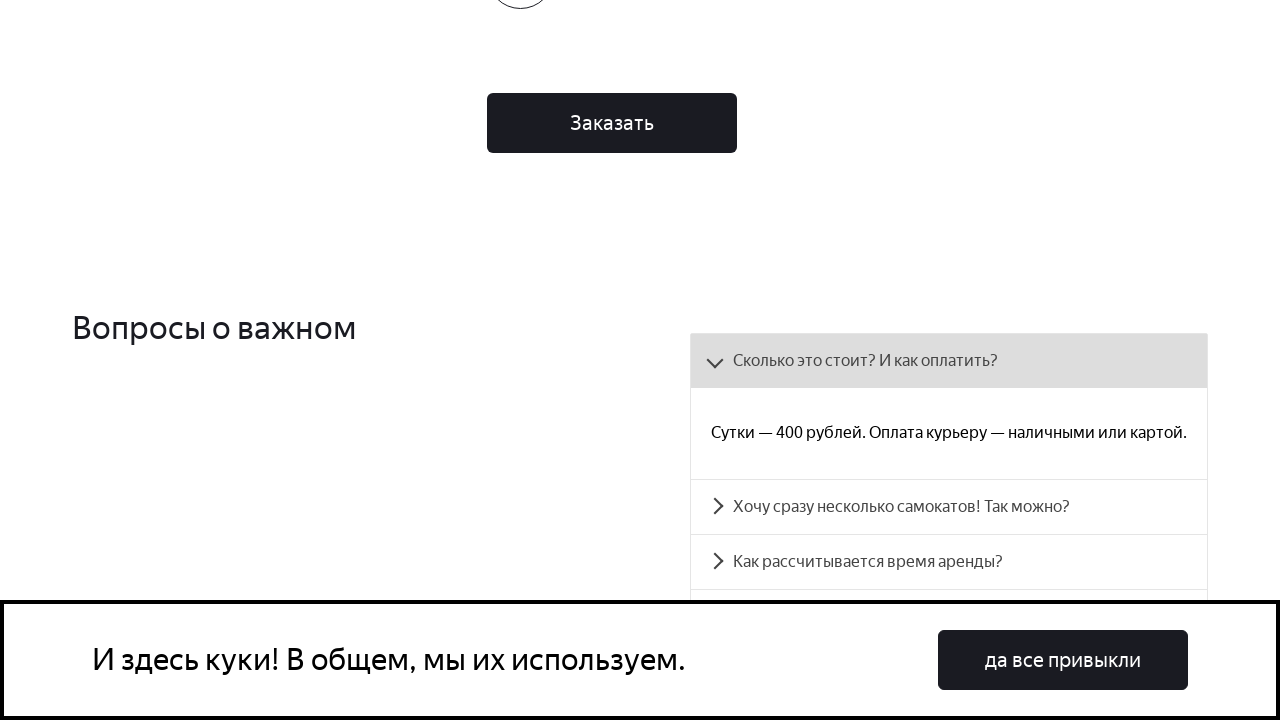

Clicked FAQ question to expand dropdown at (949, 507) on xpath=//div[@data-accordion-component='AccordionItem'][2]//div[@data-accordion-c
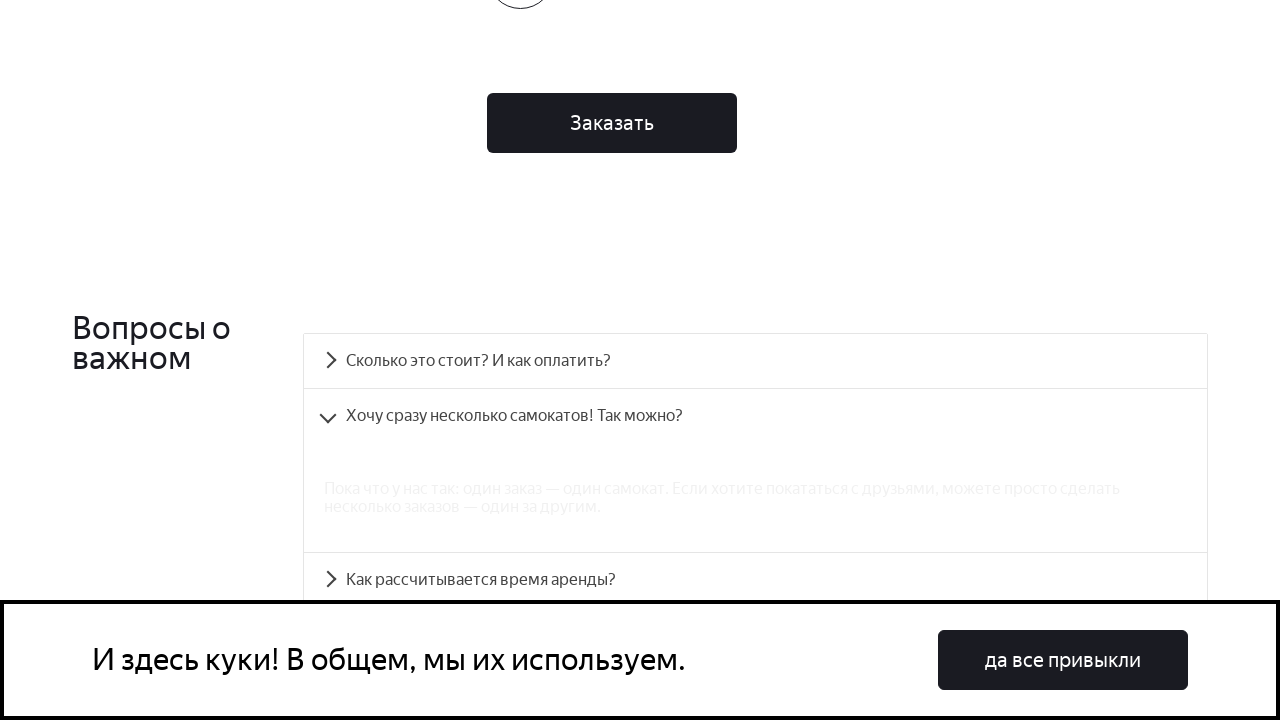

FAQ answer became visible
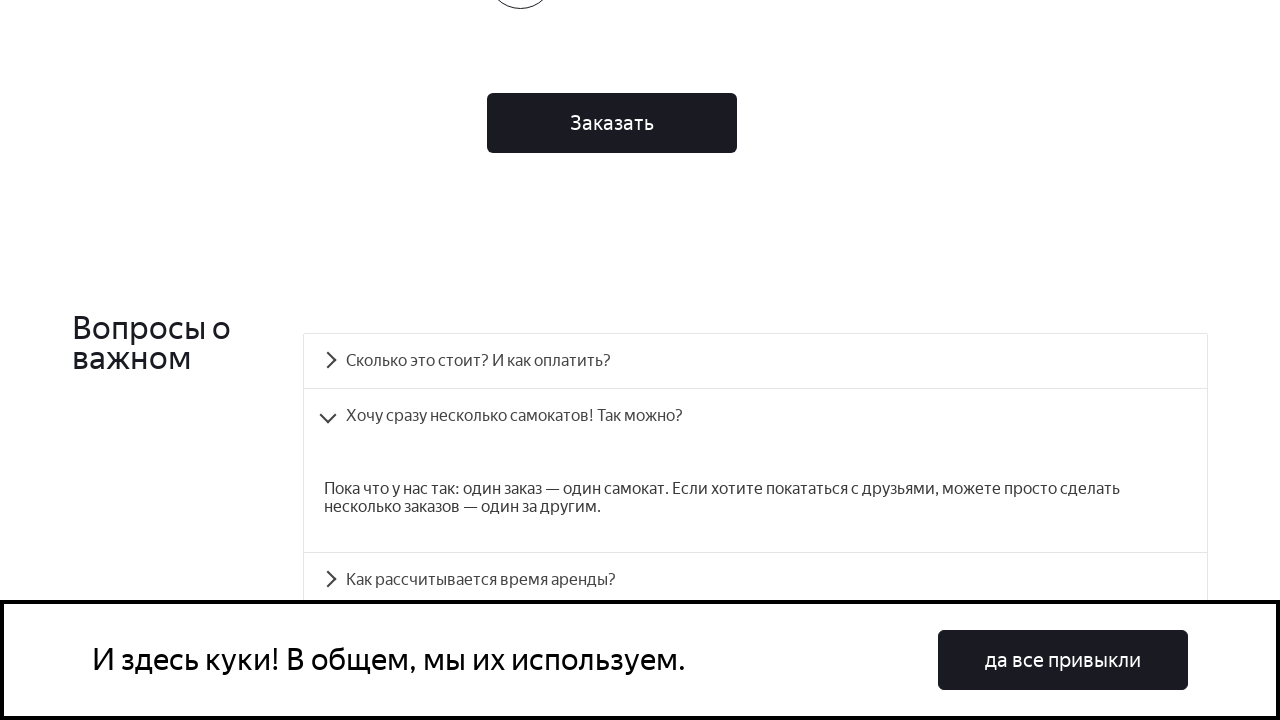

Scrolled FAQ question into view
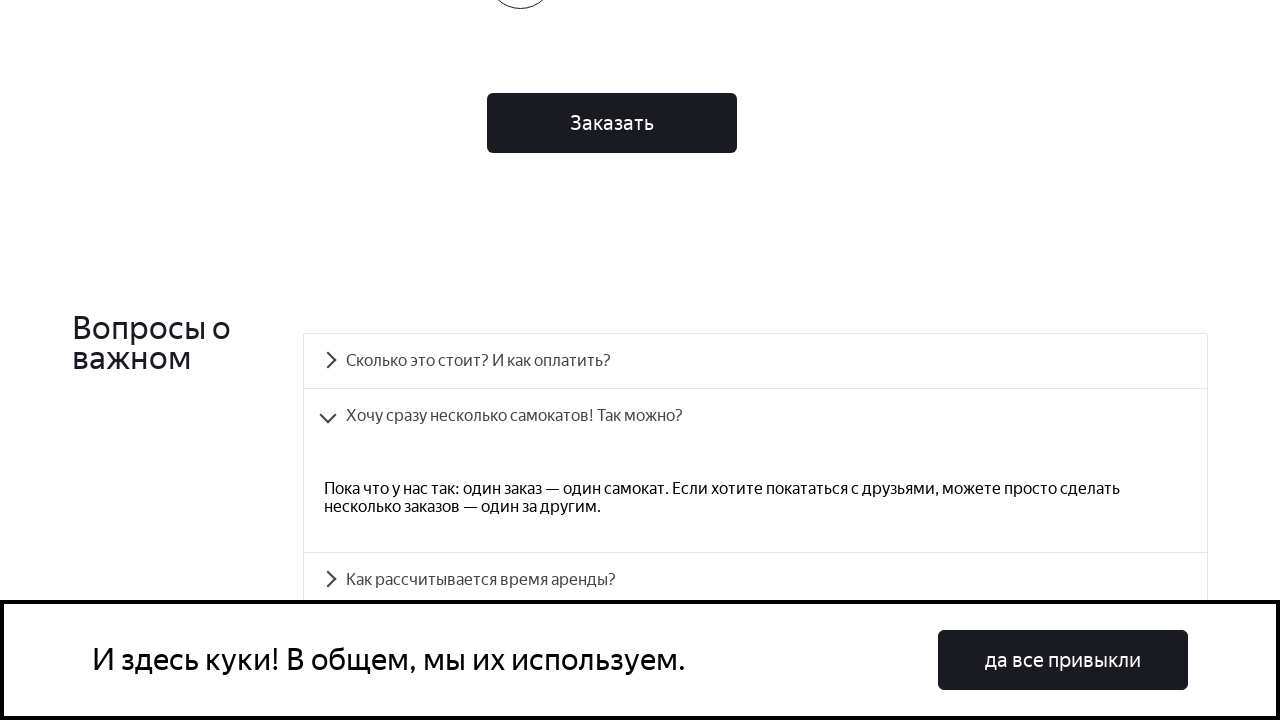

Clicked FAQ question to expand dropdown at (755, 580) on xpath=//div[@data-accordion-component='AccordionItem'][3]//div[@data-accordion-c
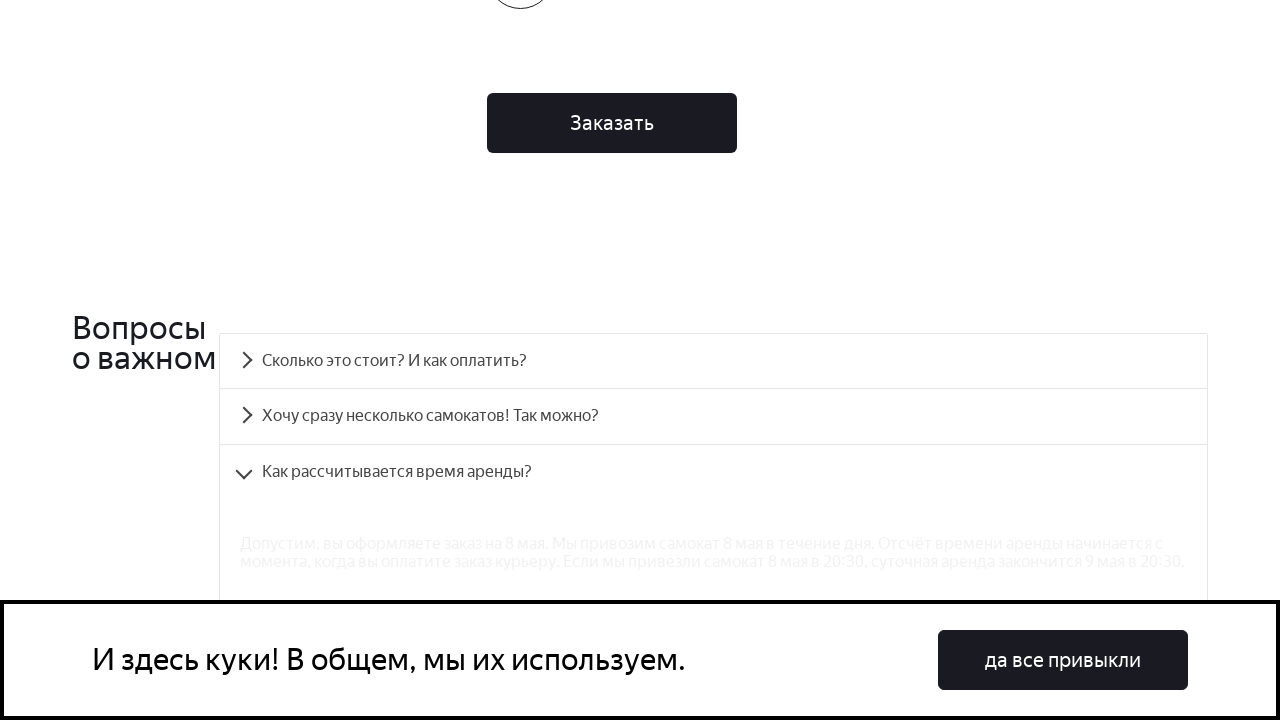

FAQ answer became visible
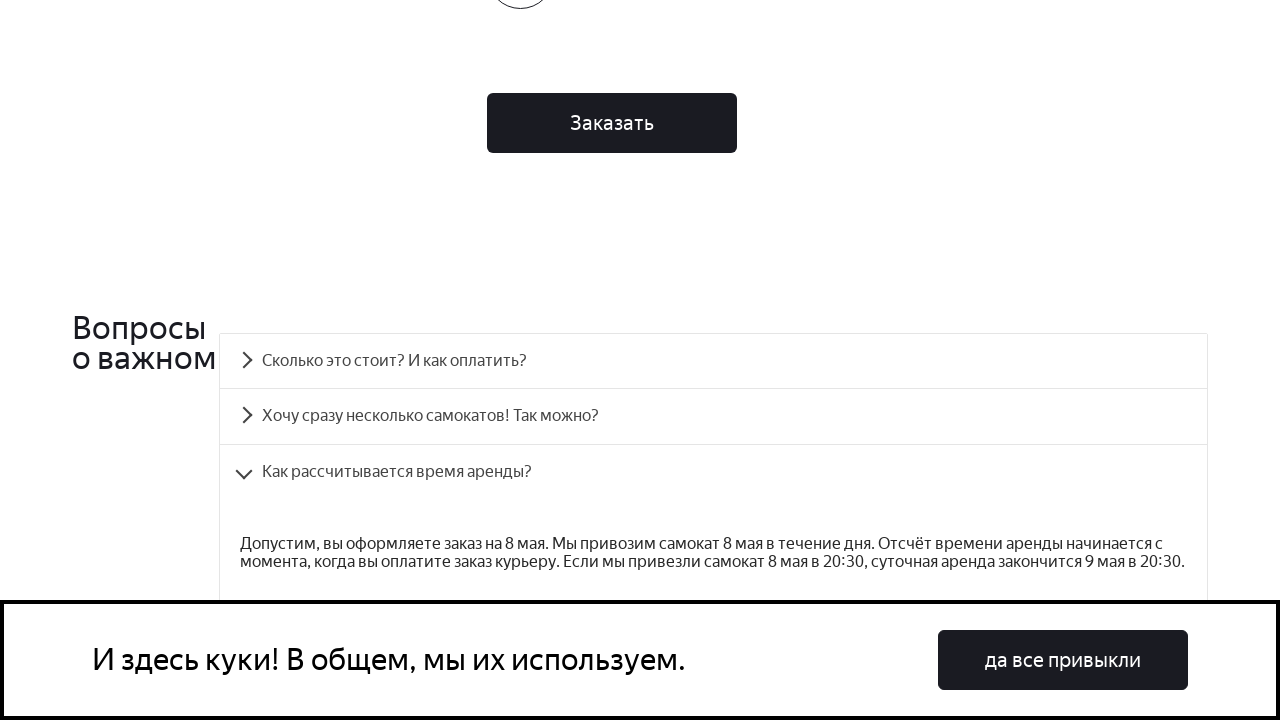

Scrolled FAQ question into view
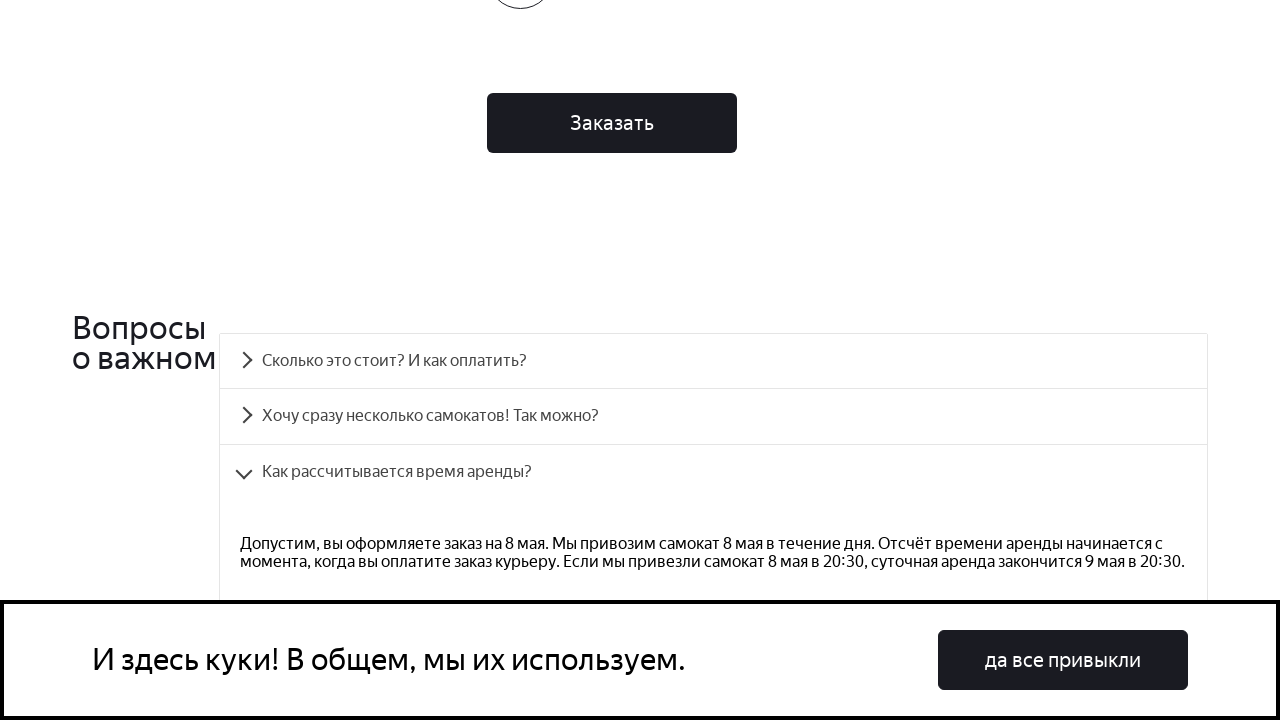

Clicked FAQ question to expand dropdown at (714, 361) on xpath=//div[@data-accordion-component='AccordionItem'][4]//div[@data-accordion-c
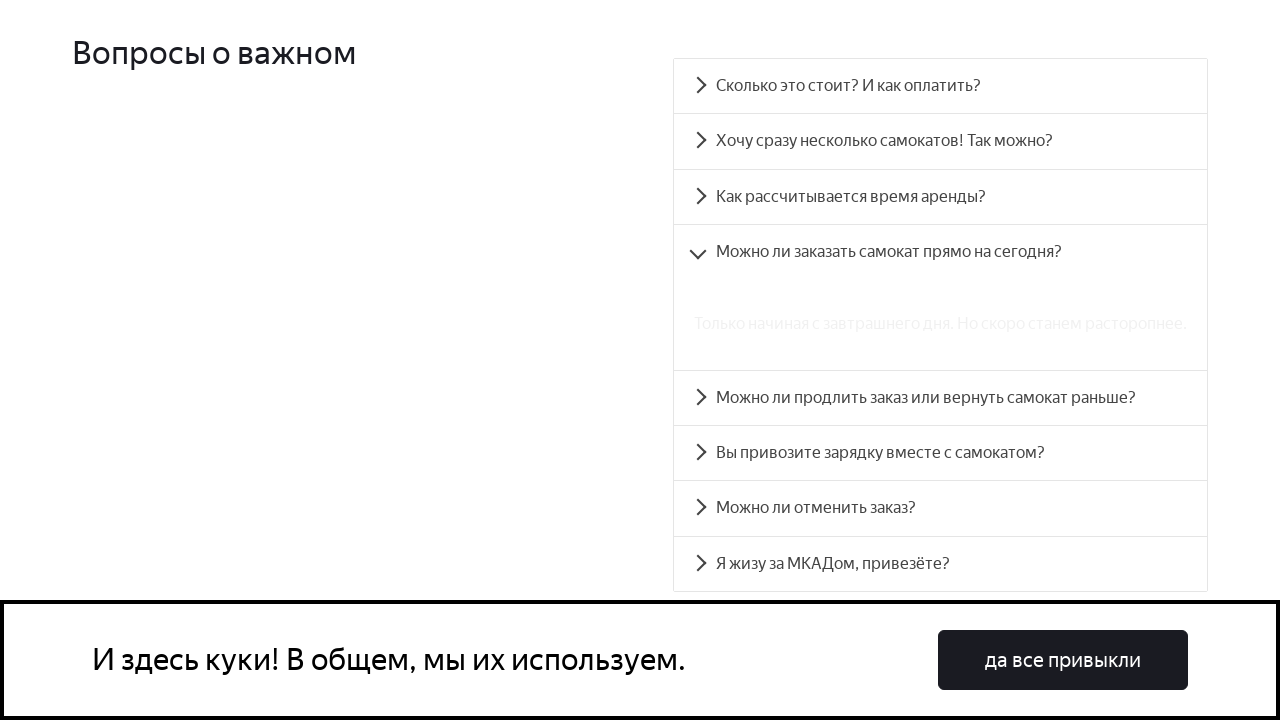

FAQ answer became visible
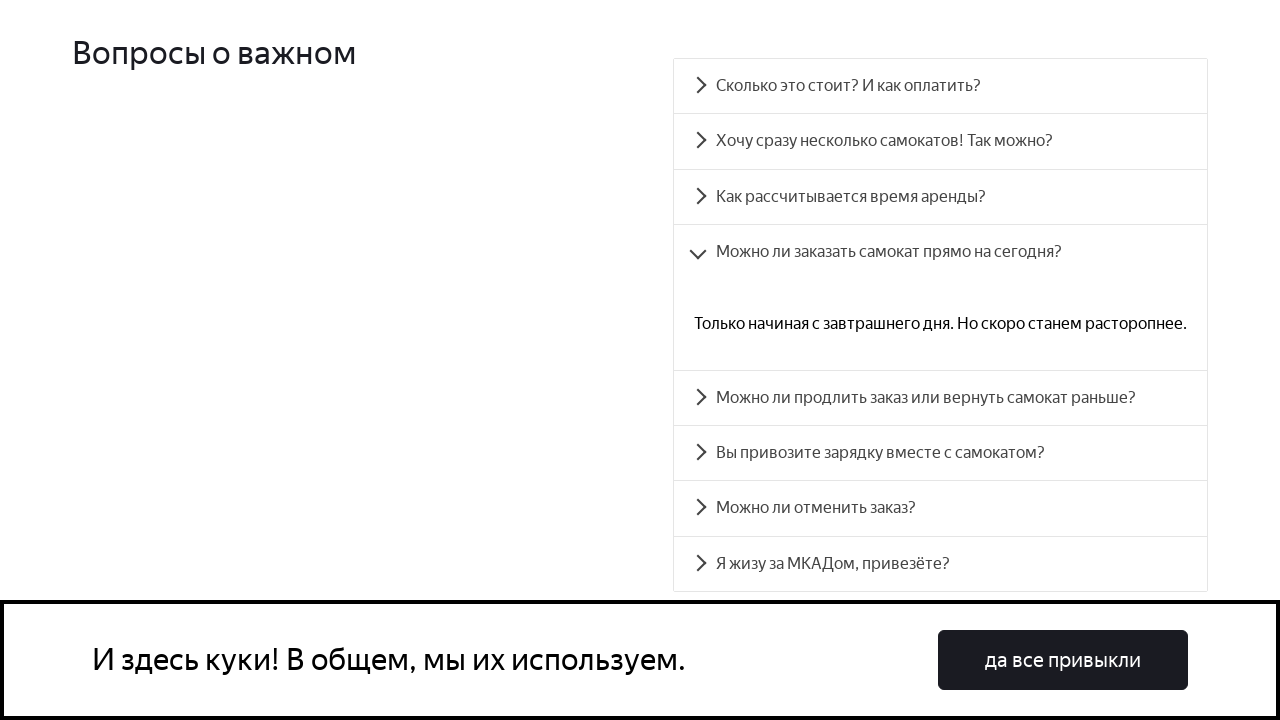

Scrolled FAQ question into view
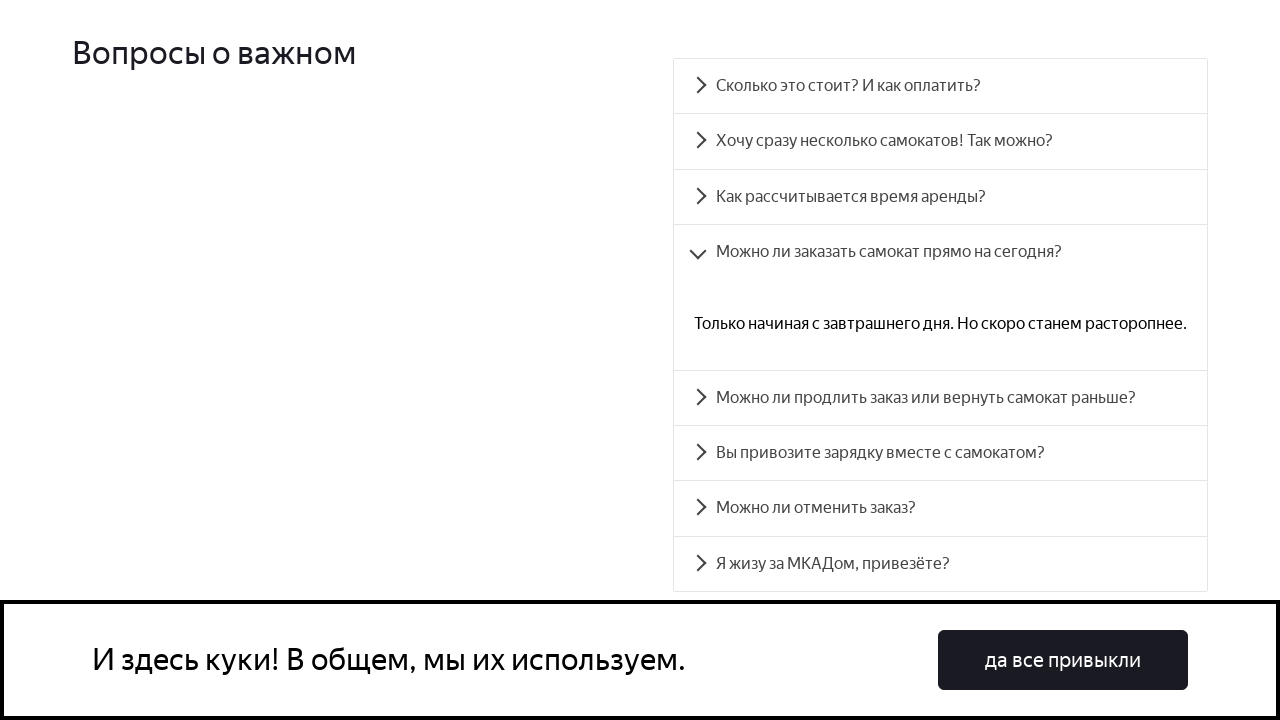

Clicked FAQ question to expand dropdown at (940, 398) on xpath=//div[@data-accordion-component='AccordionItem'][5]//div[@data-accordion-c
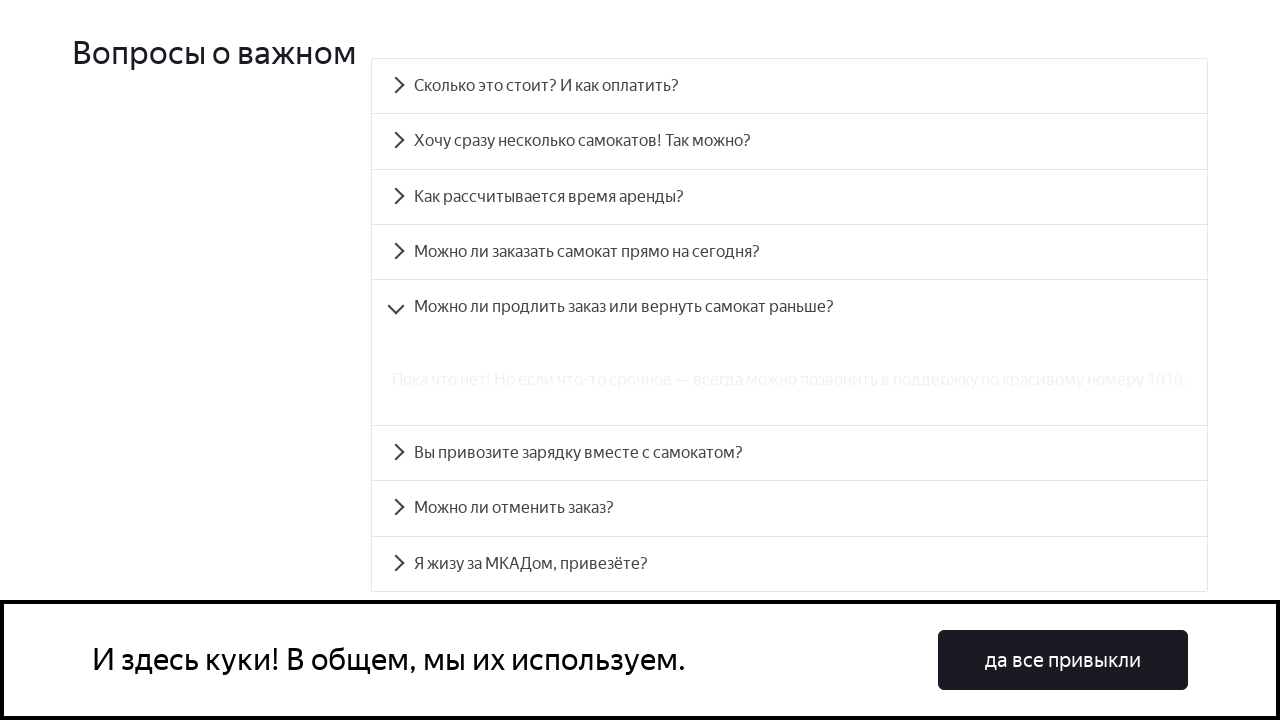

FAQ answer became visible
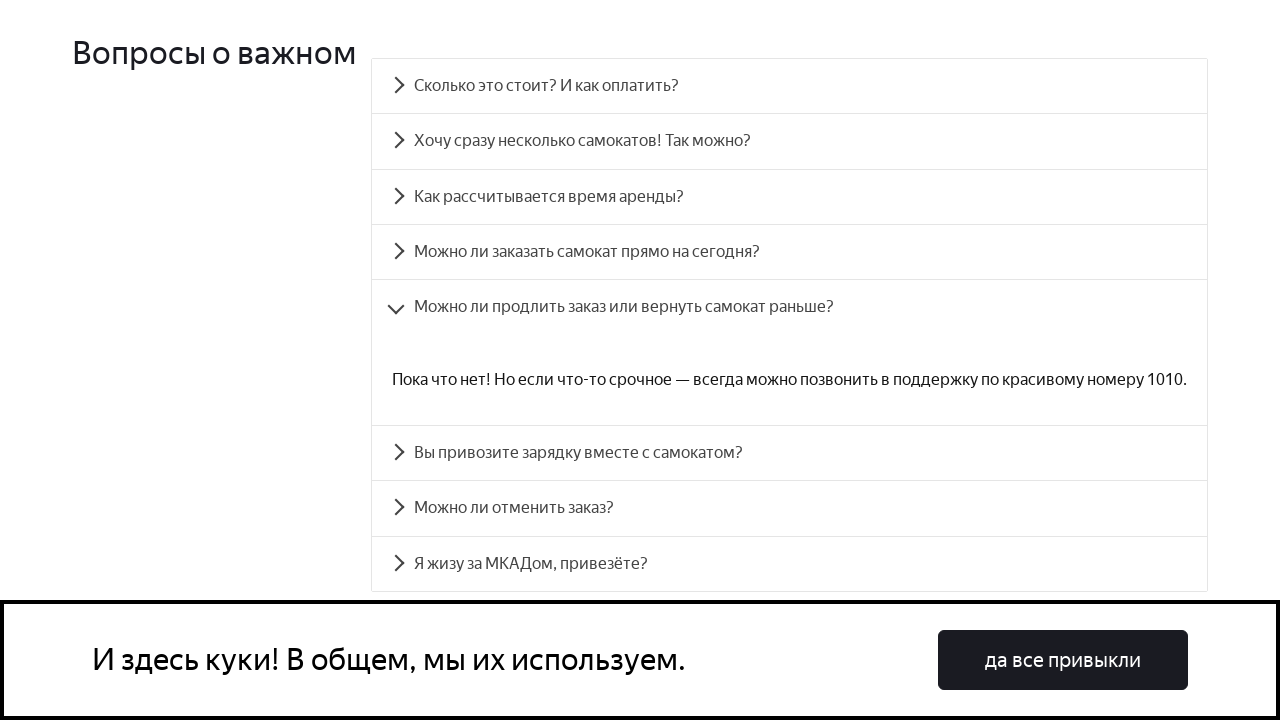

Scrolled FAQ question into view
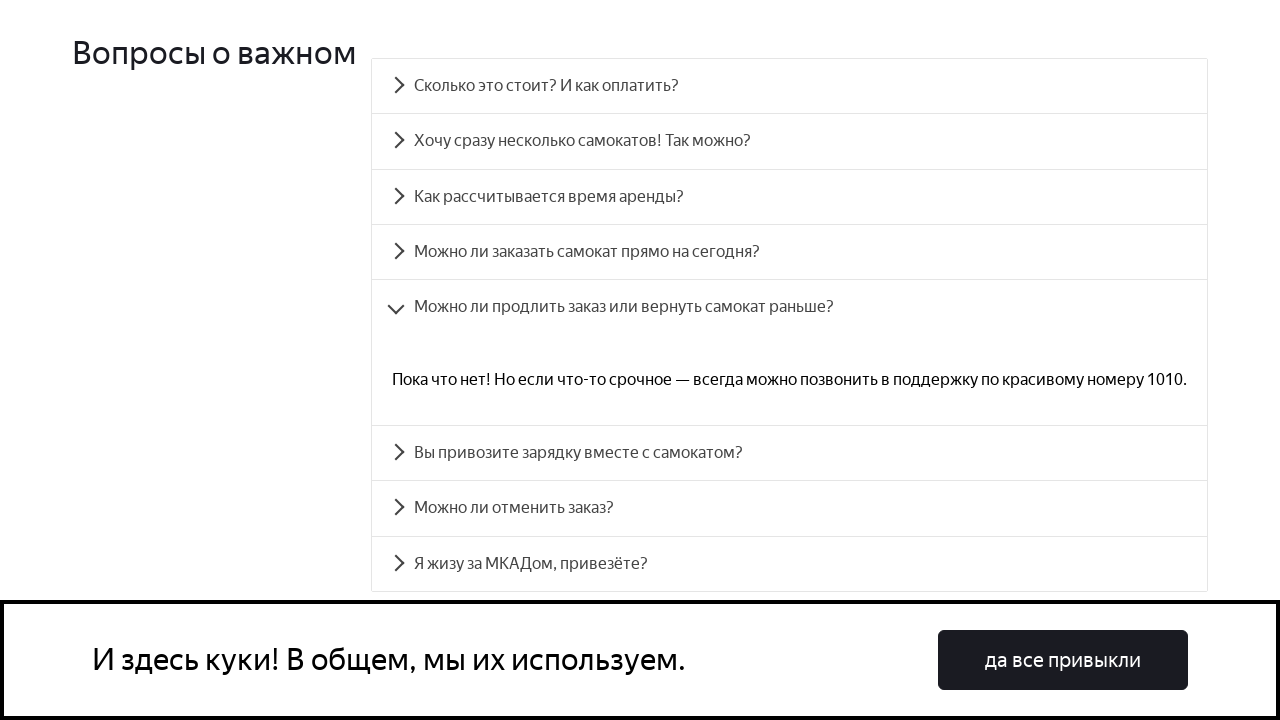

Clicked FAQ question to expand dropdown at (790, 453) on xpath=//div[@data-accordion-component='AccordionItem'][6]//div[@data-accordion-c
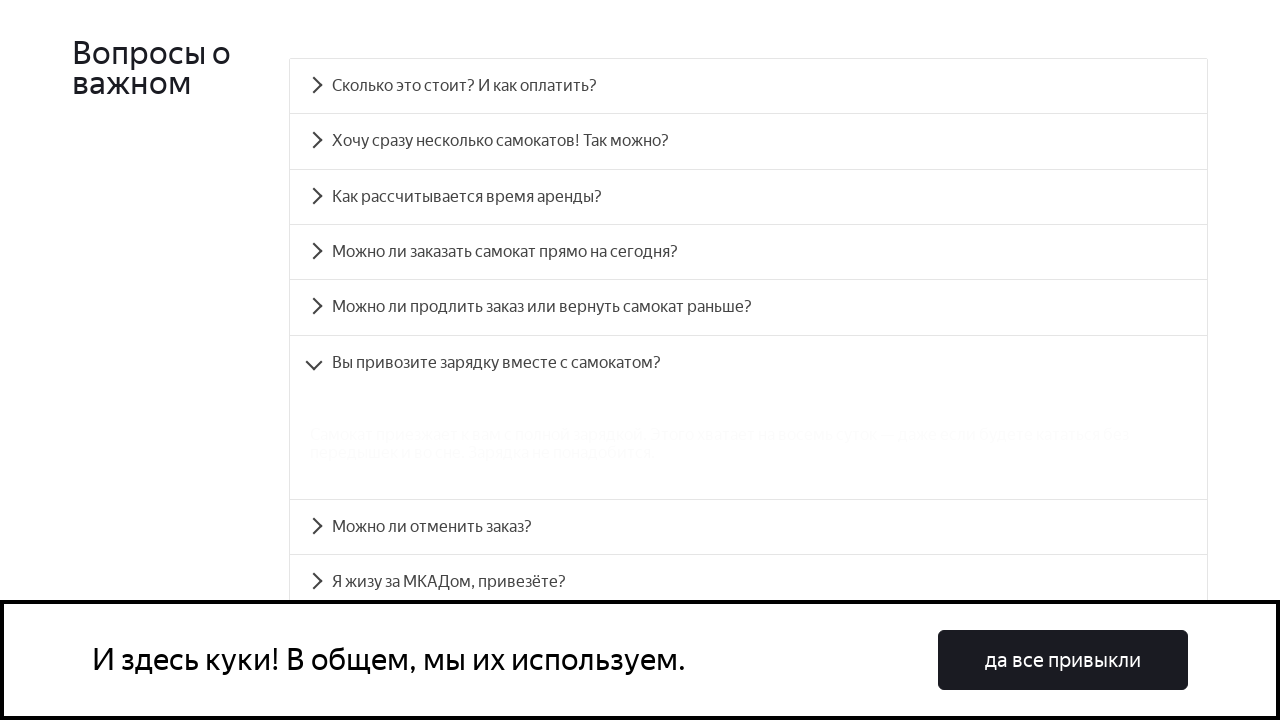

FAQ answer became visible
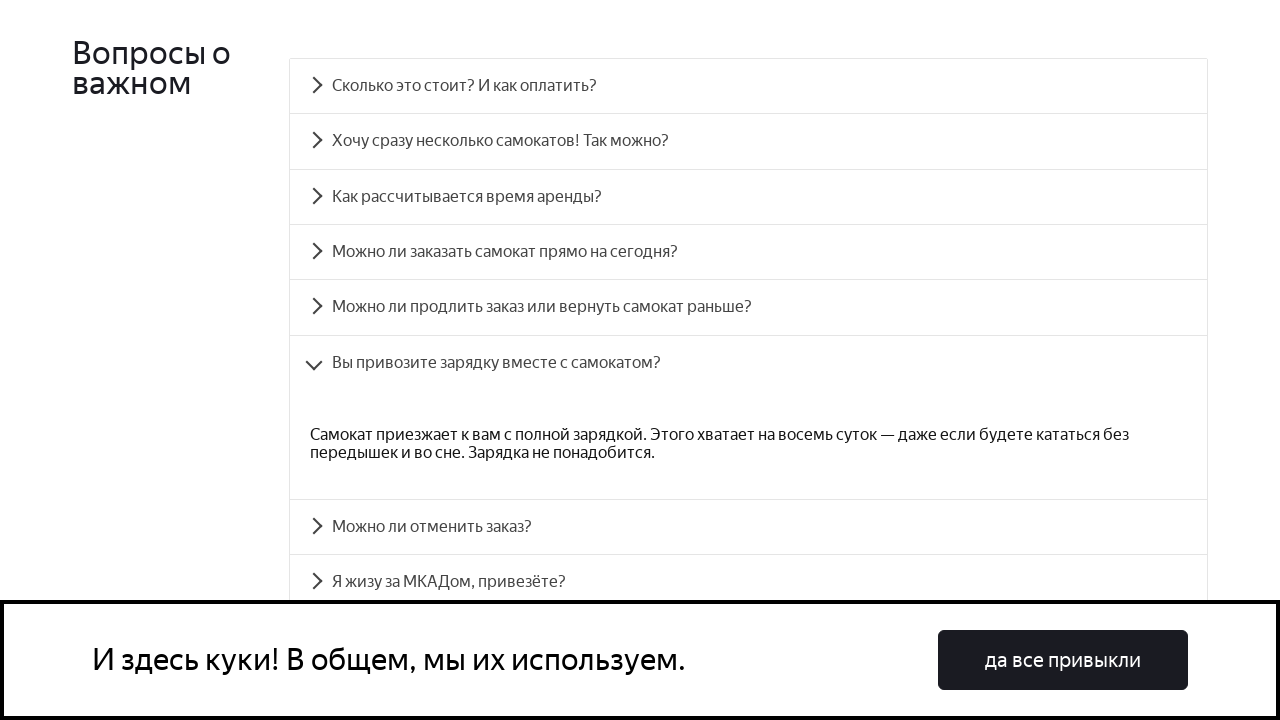

Scrolled FAQ question into view
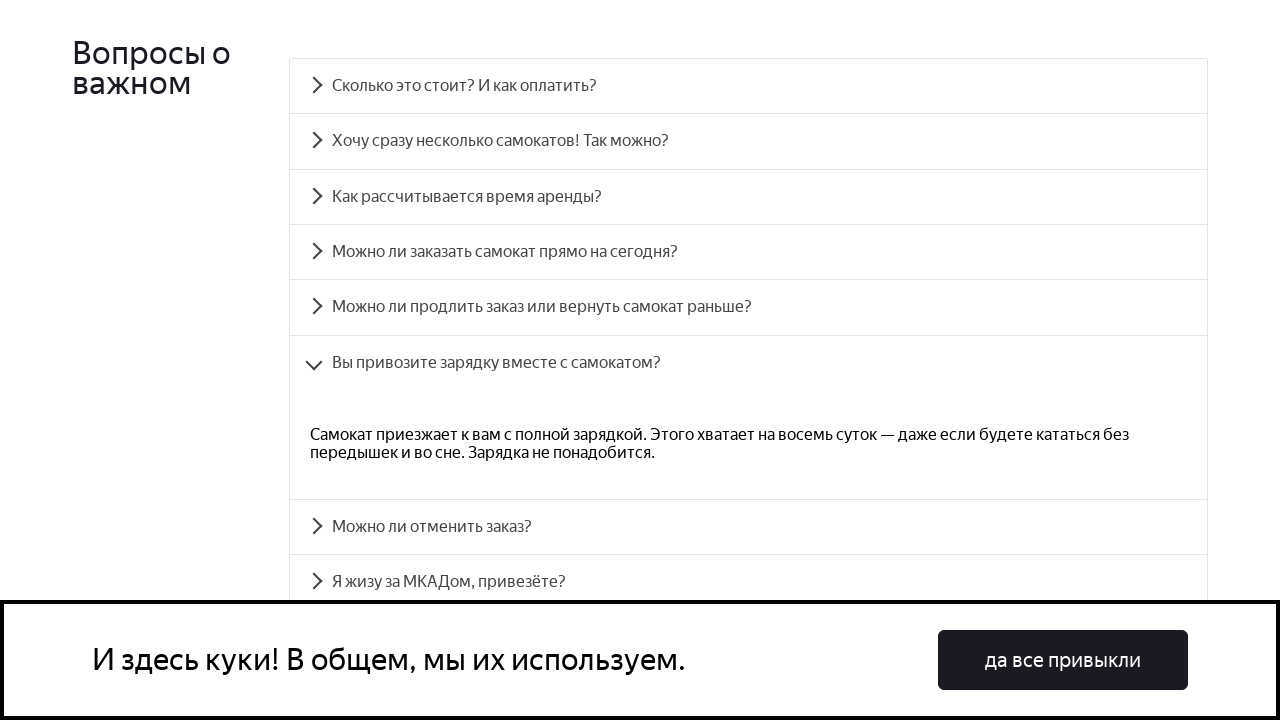

Clicked FAQ question to expand dropdown at (748, 527) on xpath=//div[@data-accordion-component='AccordionItem'][7]//div[@data-accordion-c
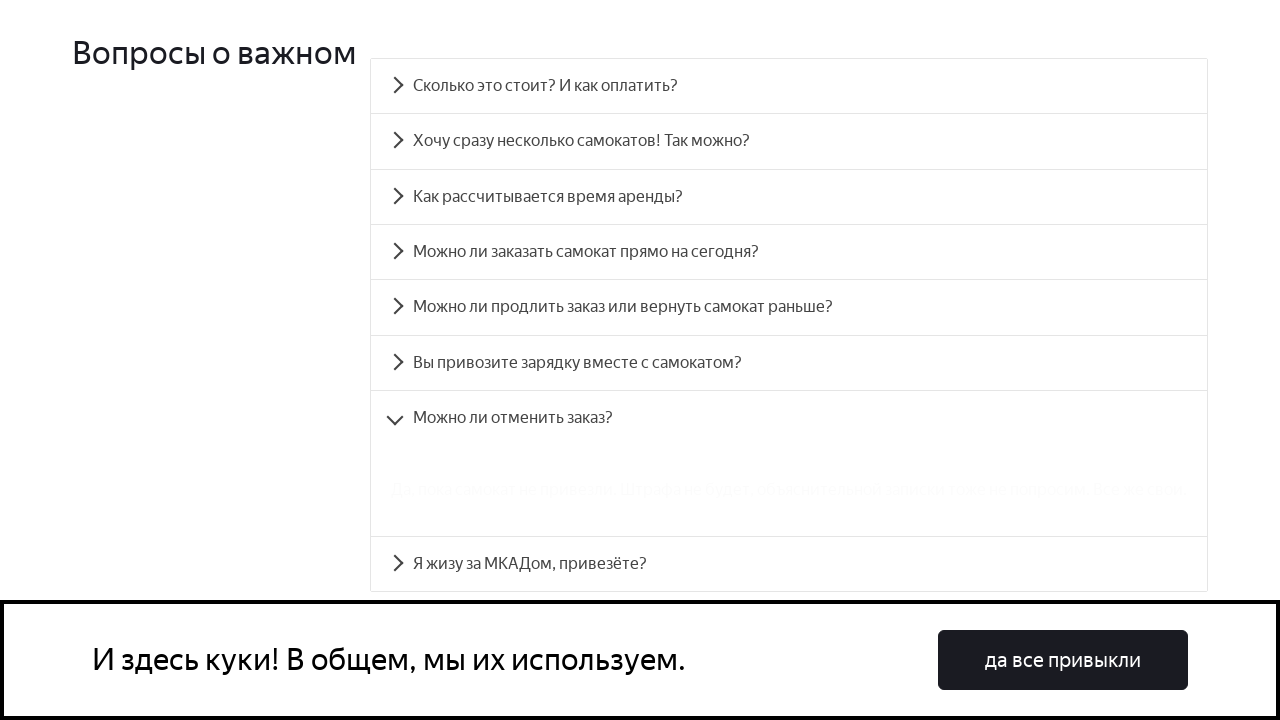

FAQ answer became visible
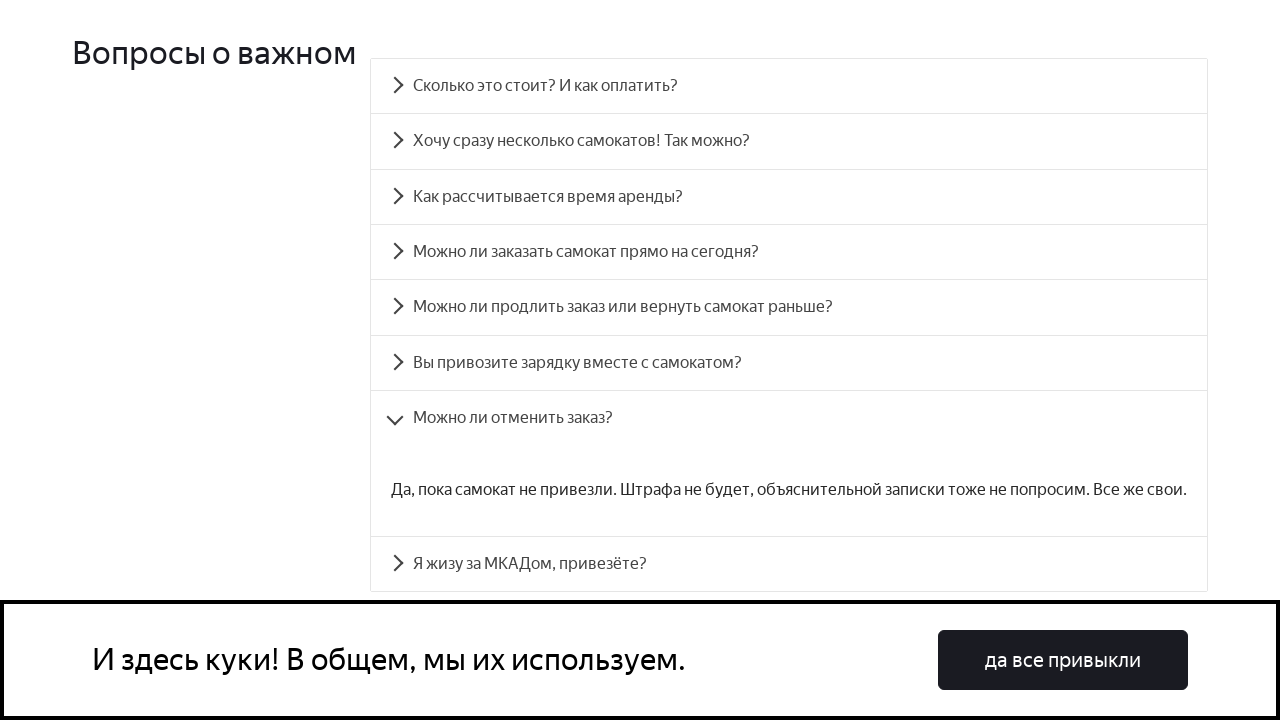

Scrolled FAQ question into view
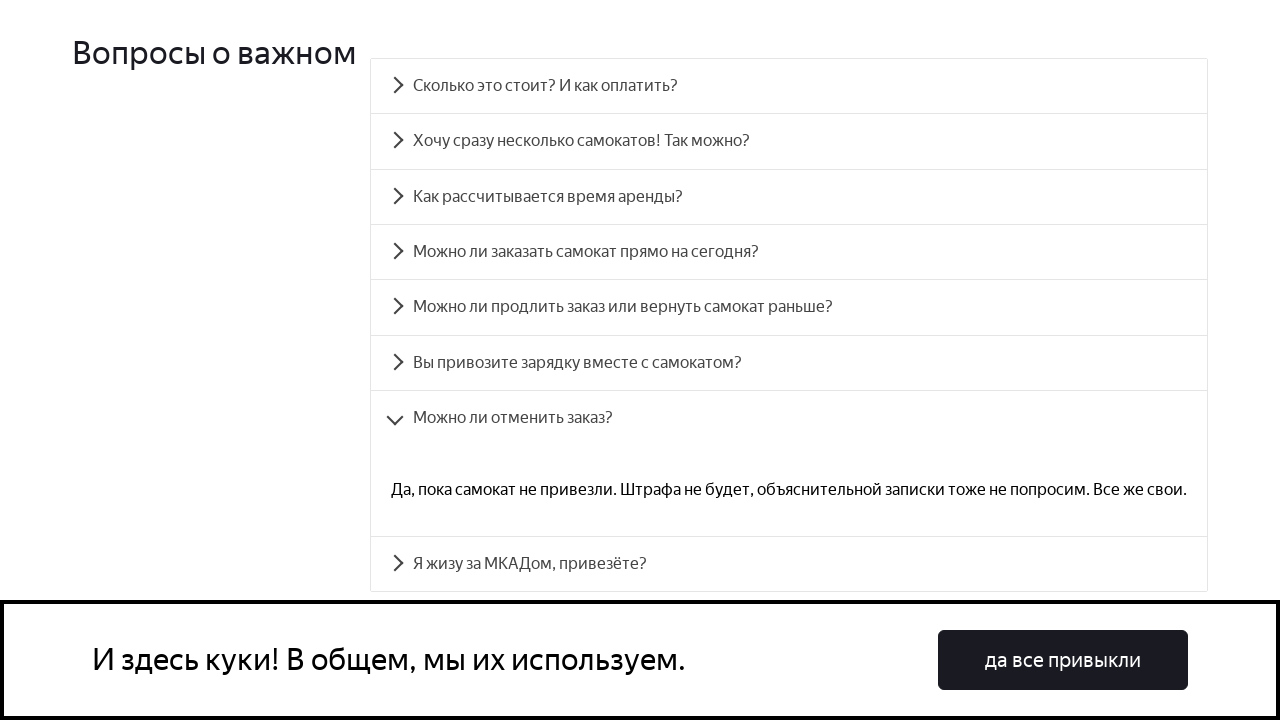

Clicked FAQ question to expand dropdown at (789, 564) on xpath=//div[@data-accordion-component='AccordionItem'][8]//div[@data-accordion-c
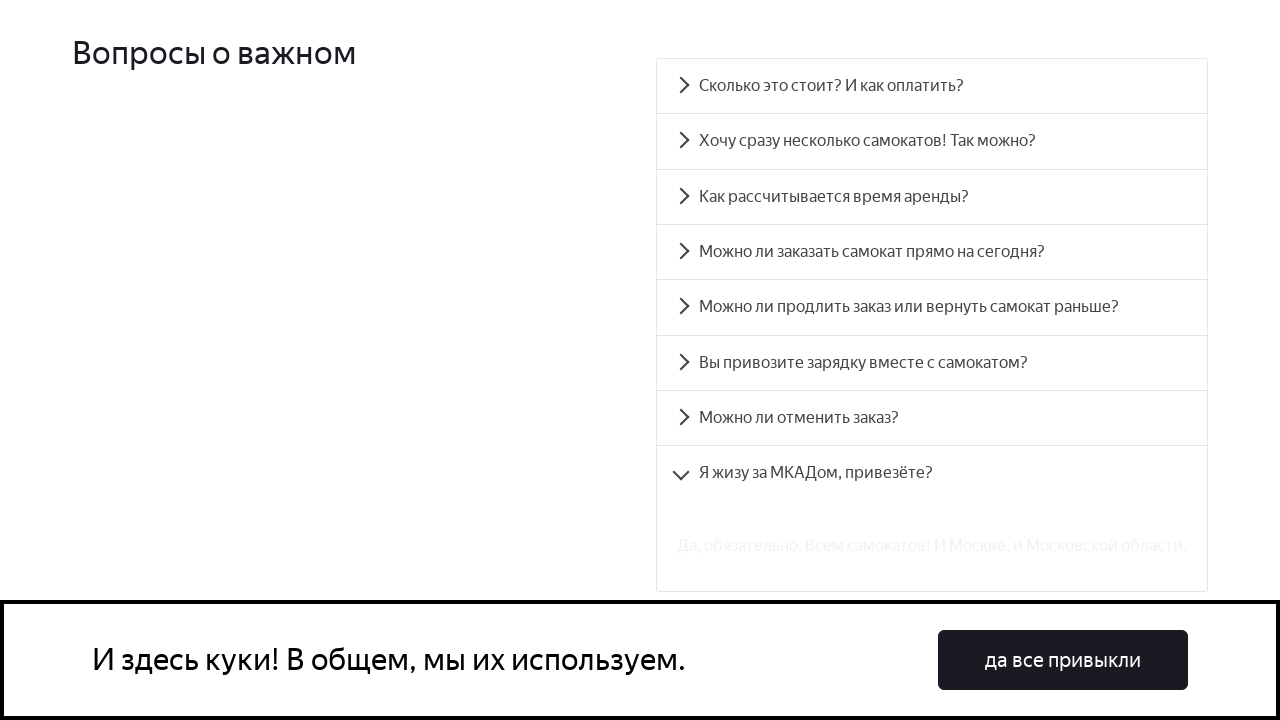

FAQ answer became visible
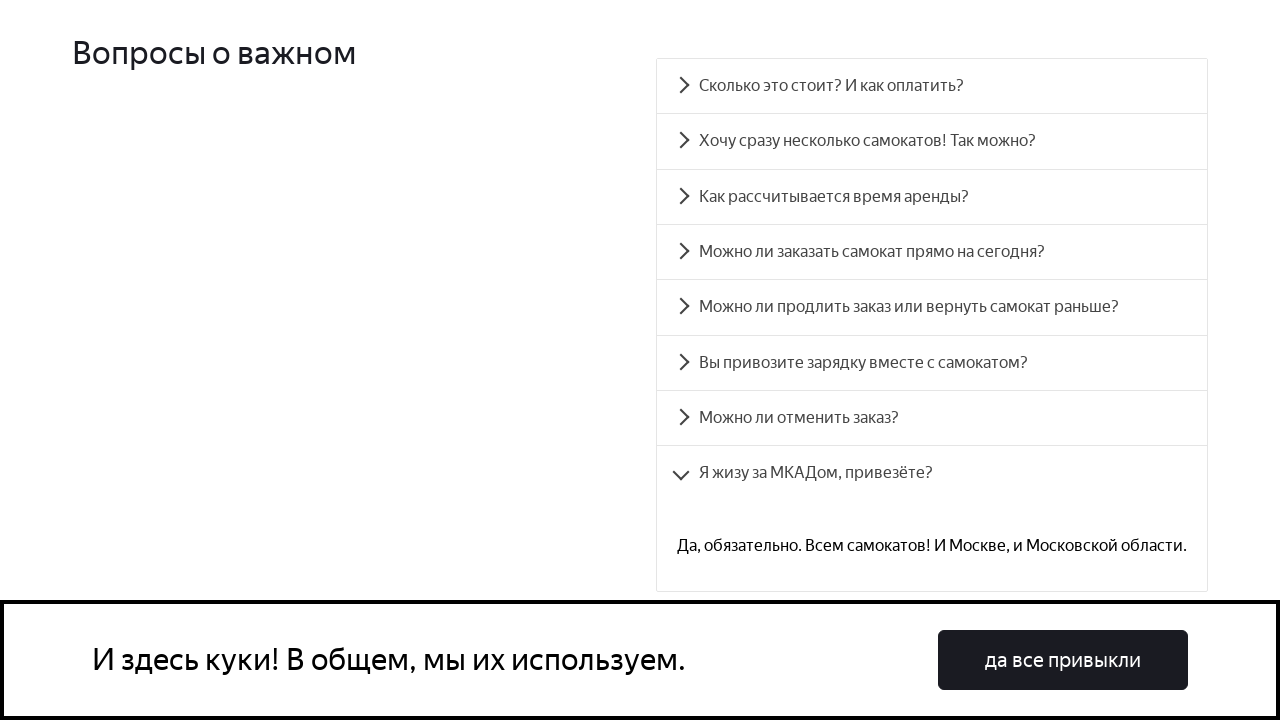

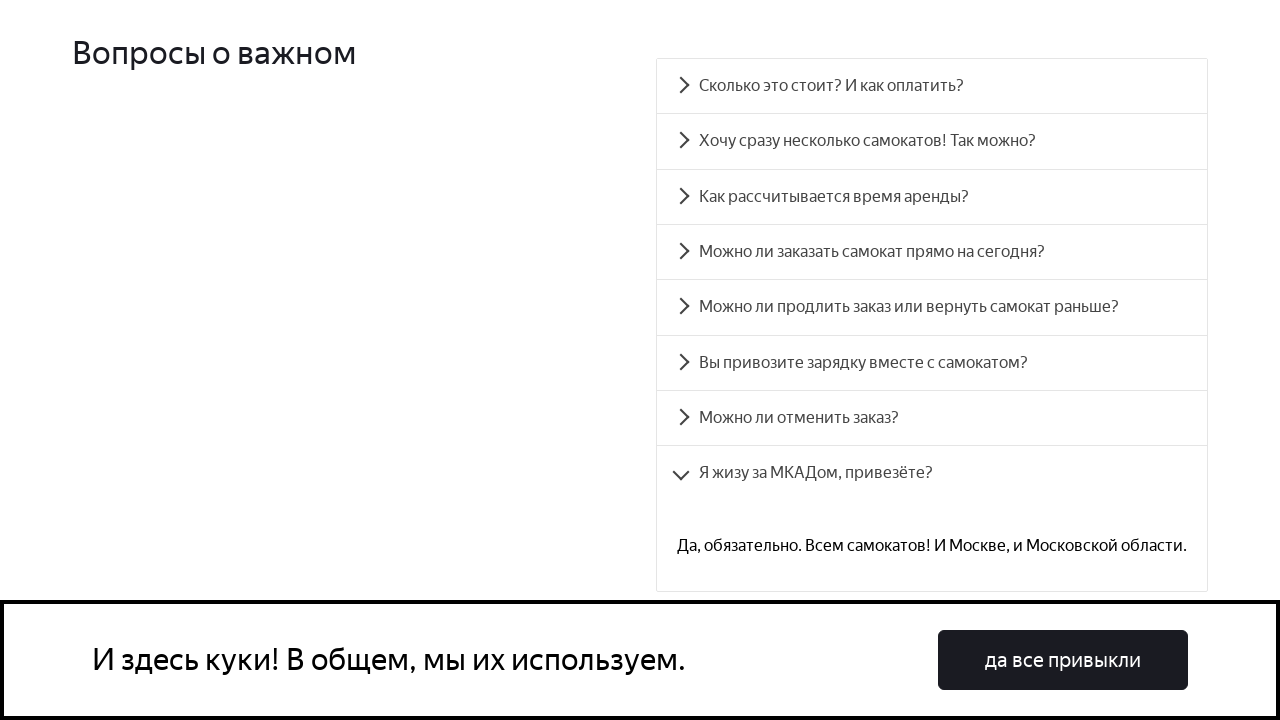